Tests dynamic loading page 2 with explicit wait for the finish element to become visible after clicking start

Starting URL: http://the-internet.herokuapp.com/dynamic_loading/2

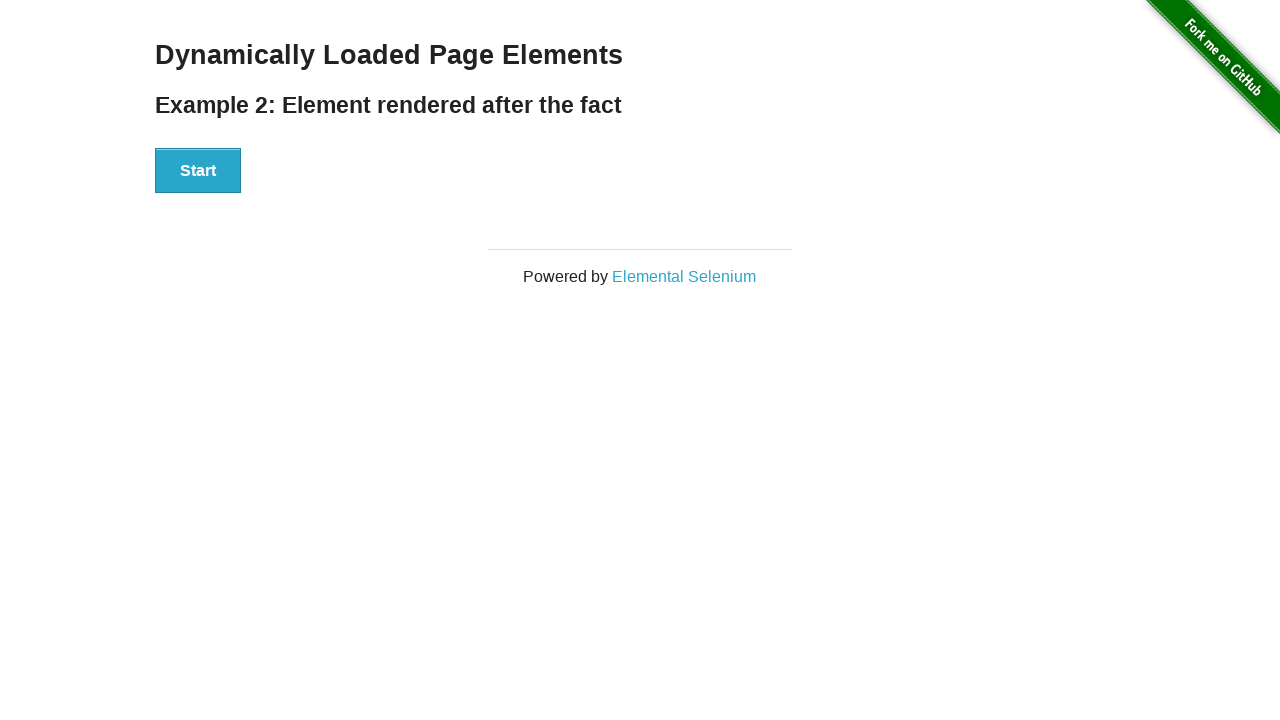

Navigated to dynamic loading page 2
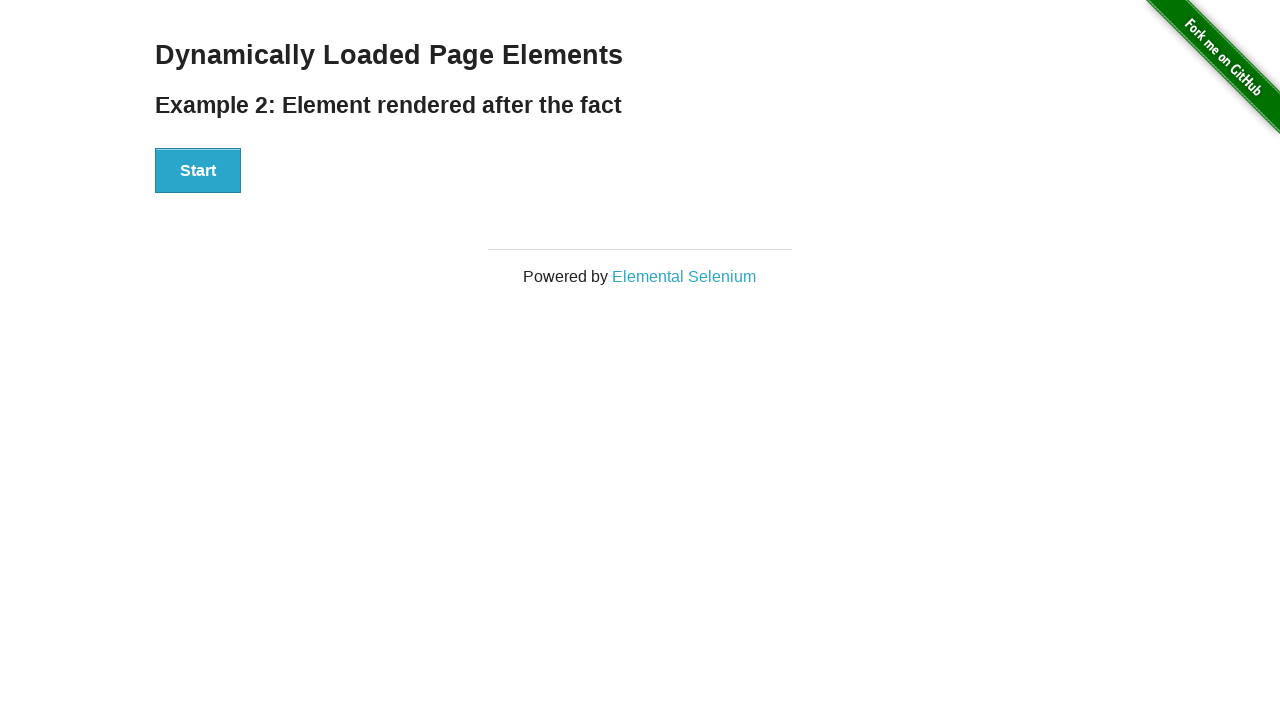

Clicked the Start button at (198, 171) on #start button
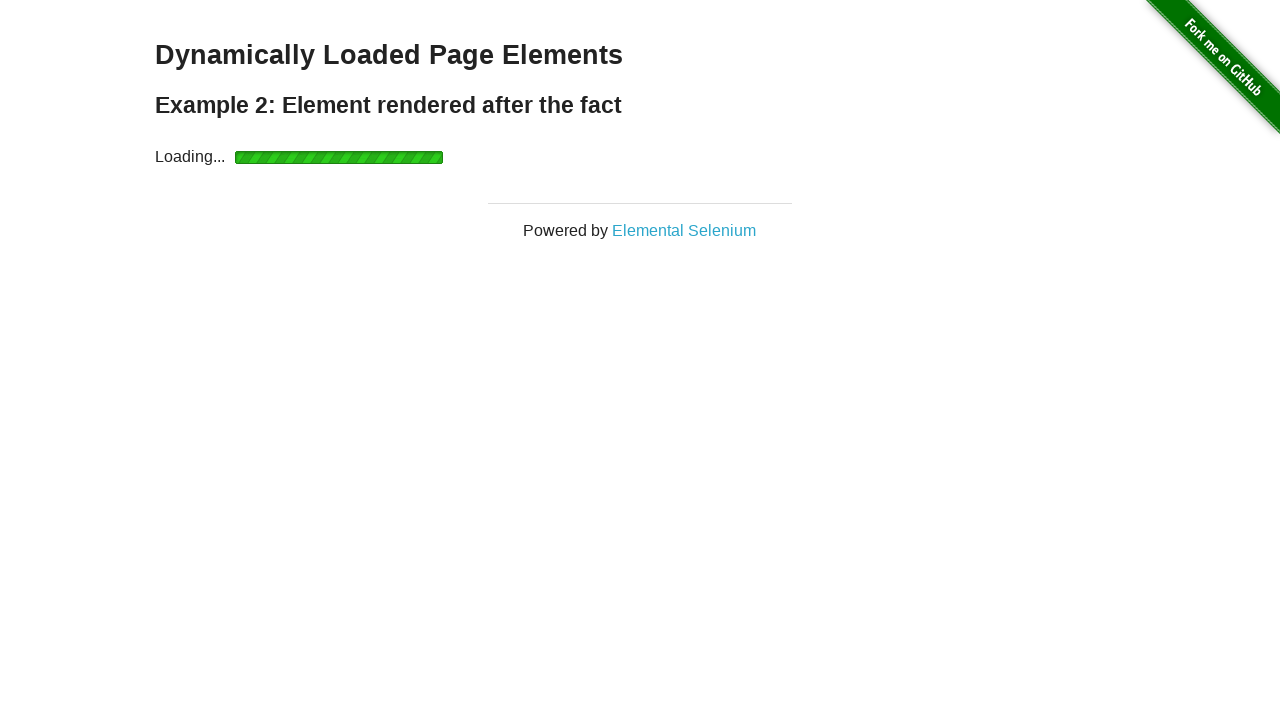

Finish element became visible after explicit wait
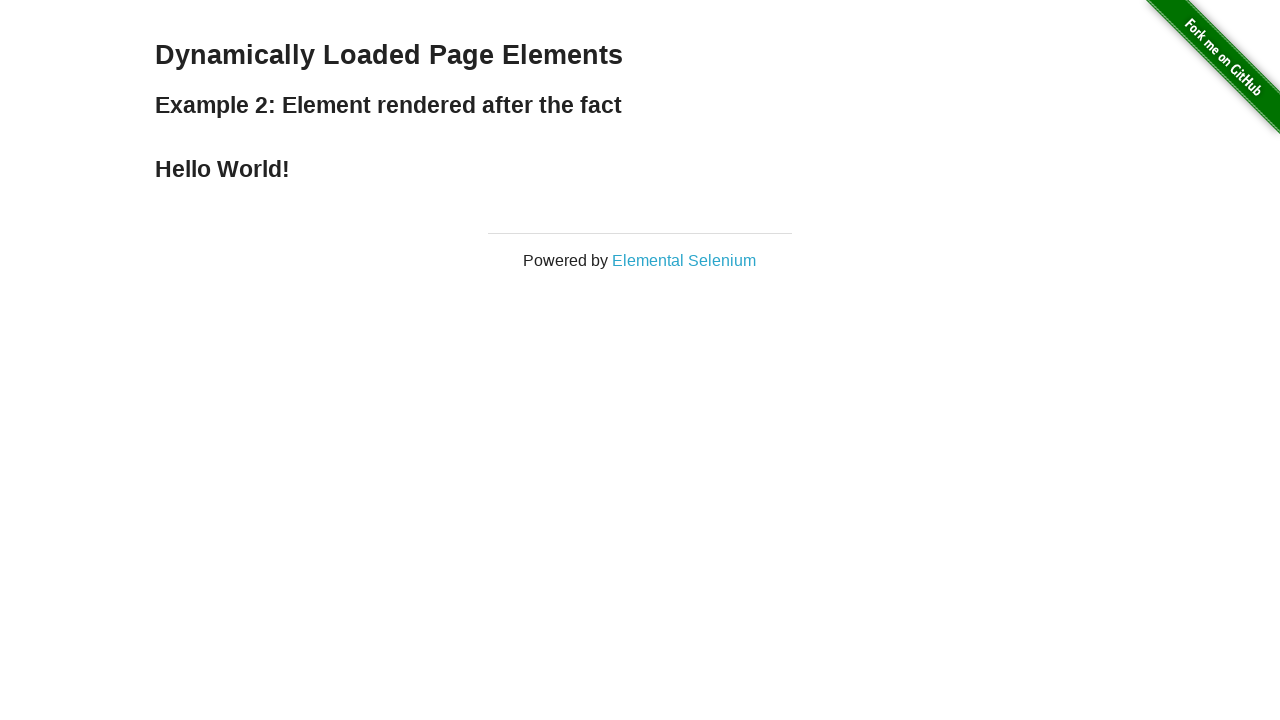

Verified finish element contains 'Hello World!' text
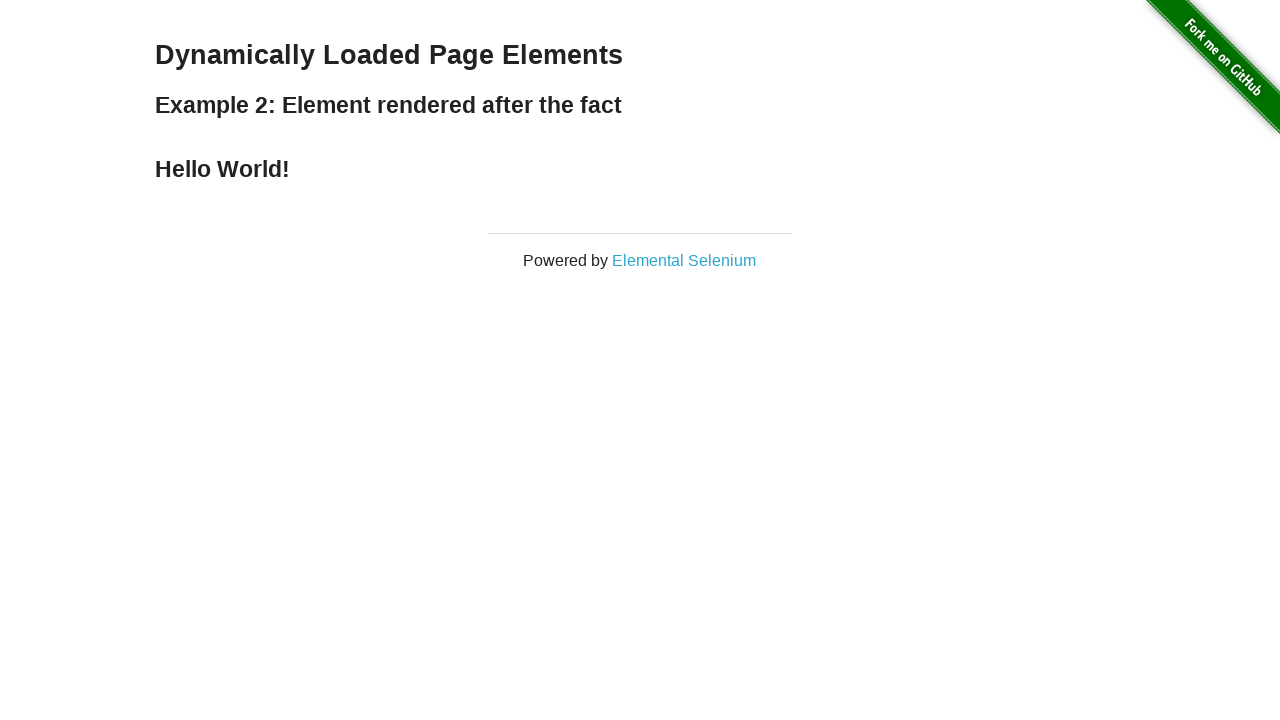

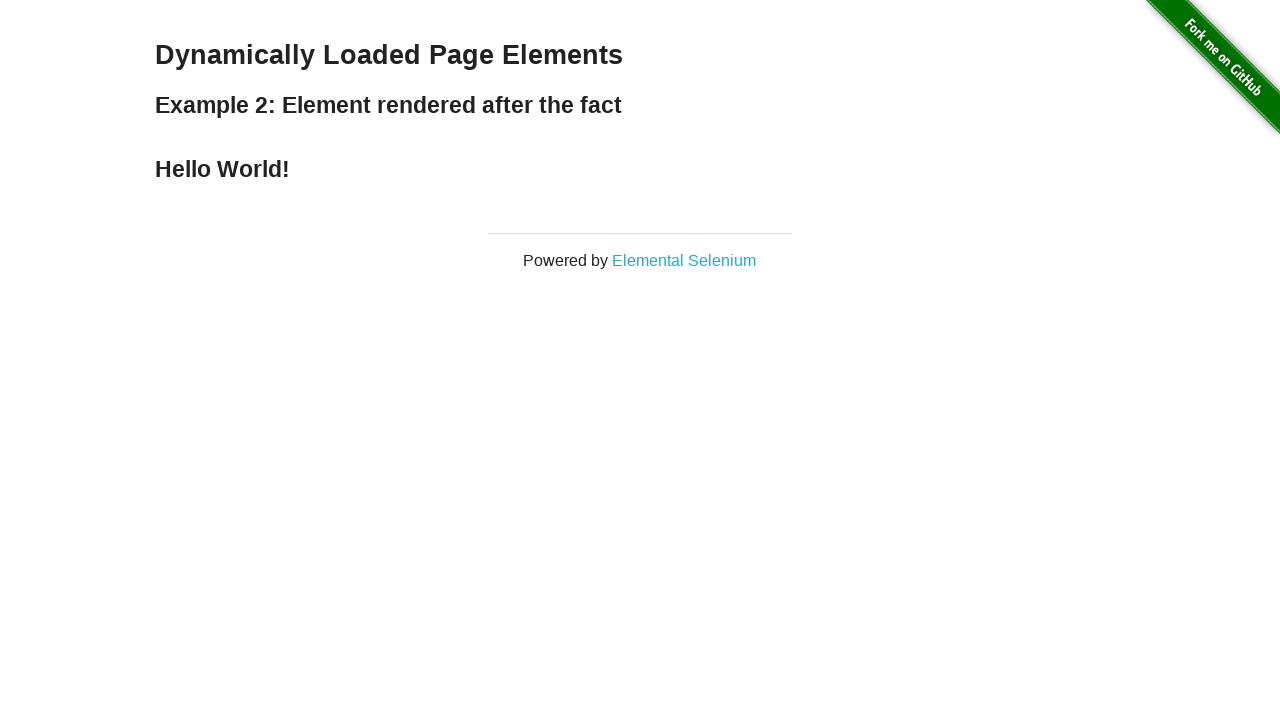